Tests jQuery UI custom dropdown by selecting item number 19 from the number menu

Starting URL: http://jqueryui.com/resources/demos/selectmenu/default.html

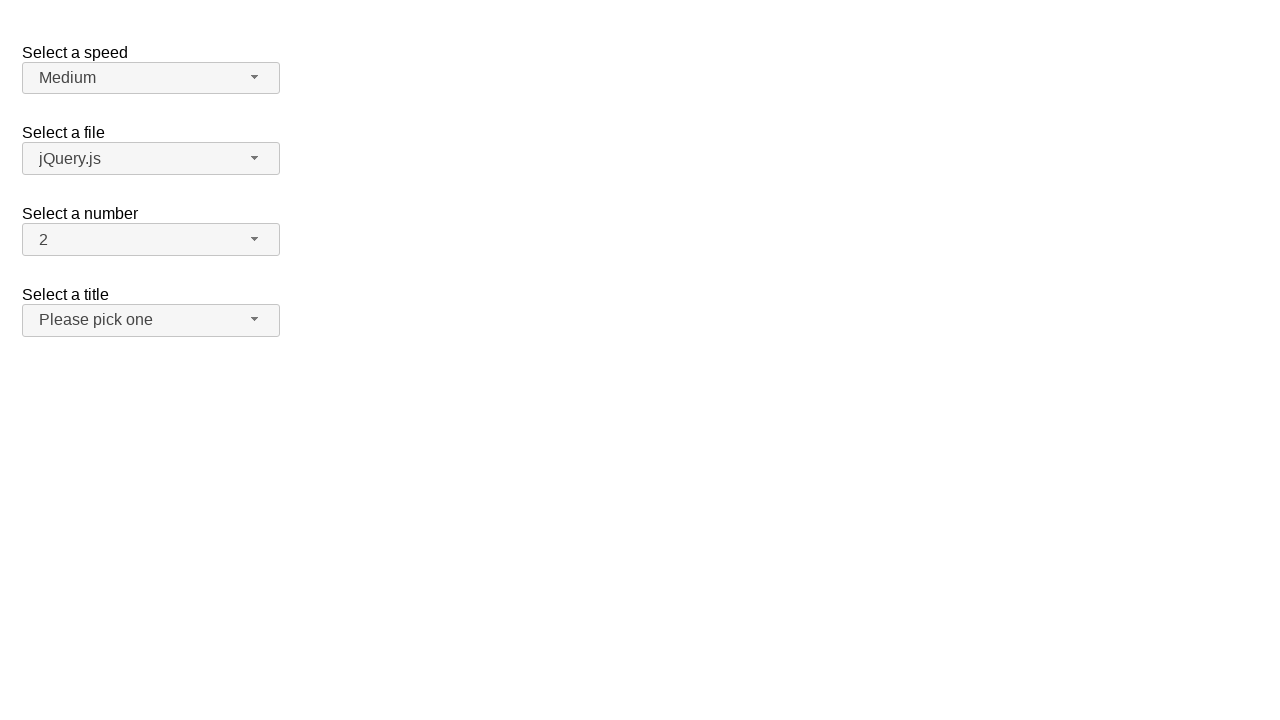

Clicked number dropdown button to open menu at (151, 240) on span#number-button
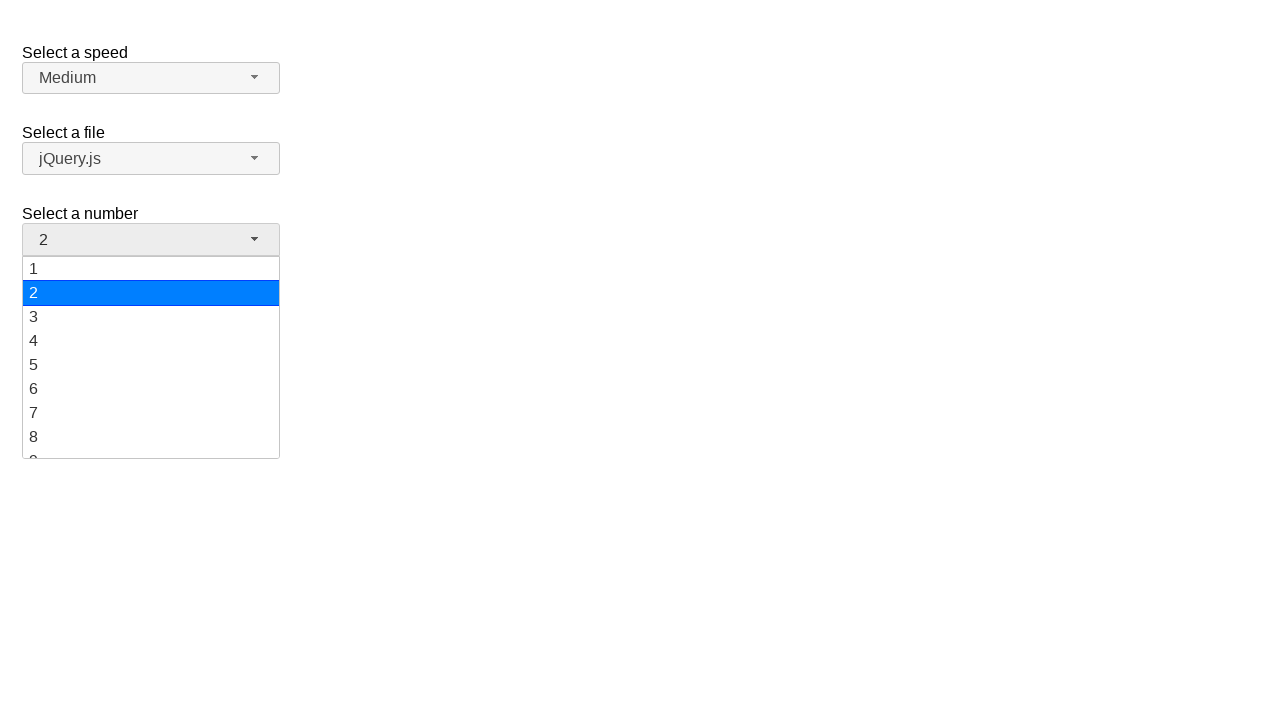

Dropdown menu items loaded and became visible
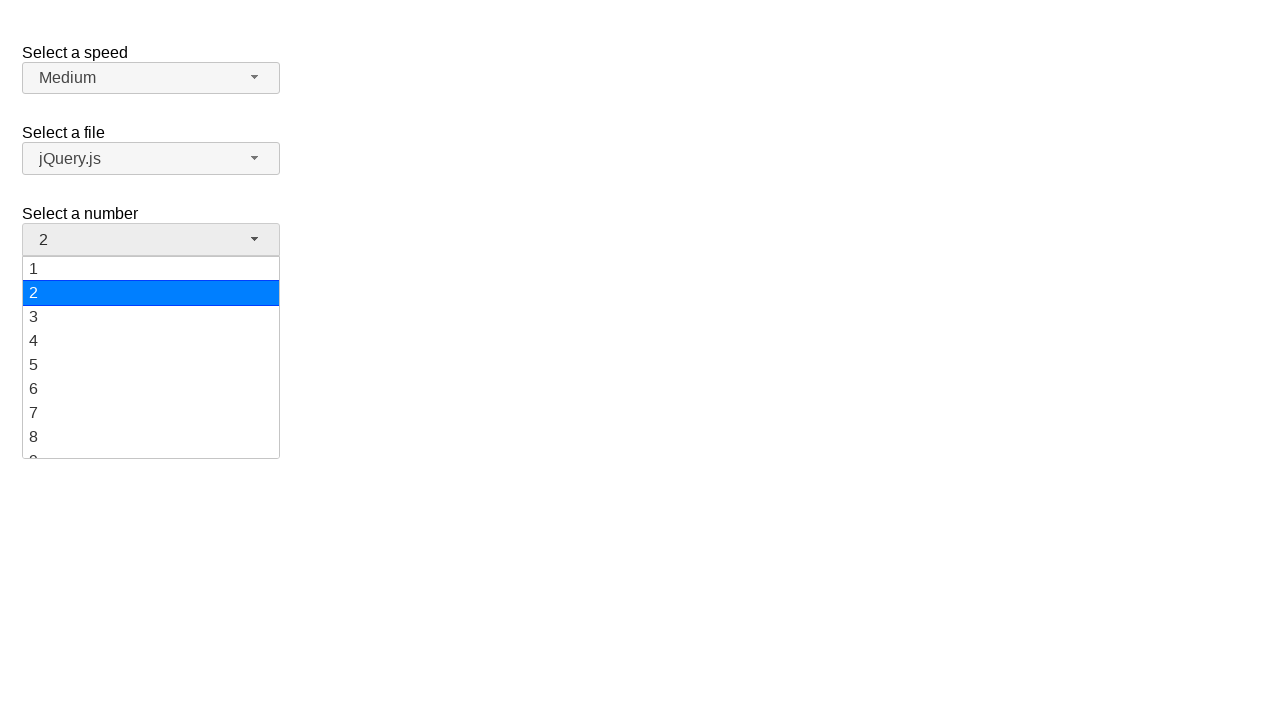

Selected item 19 from the dropdown menu at (151, 445) on ul#number-menu li.ui-menu-item div:text('19')
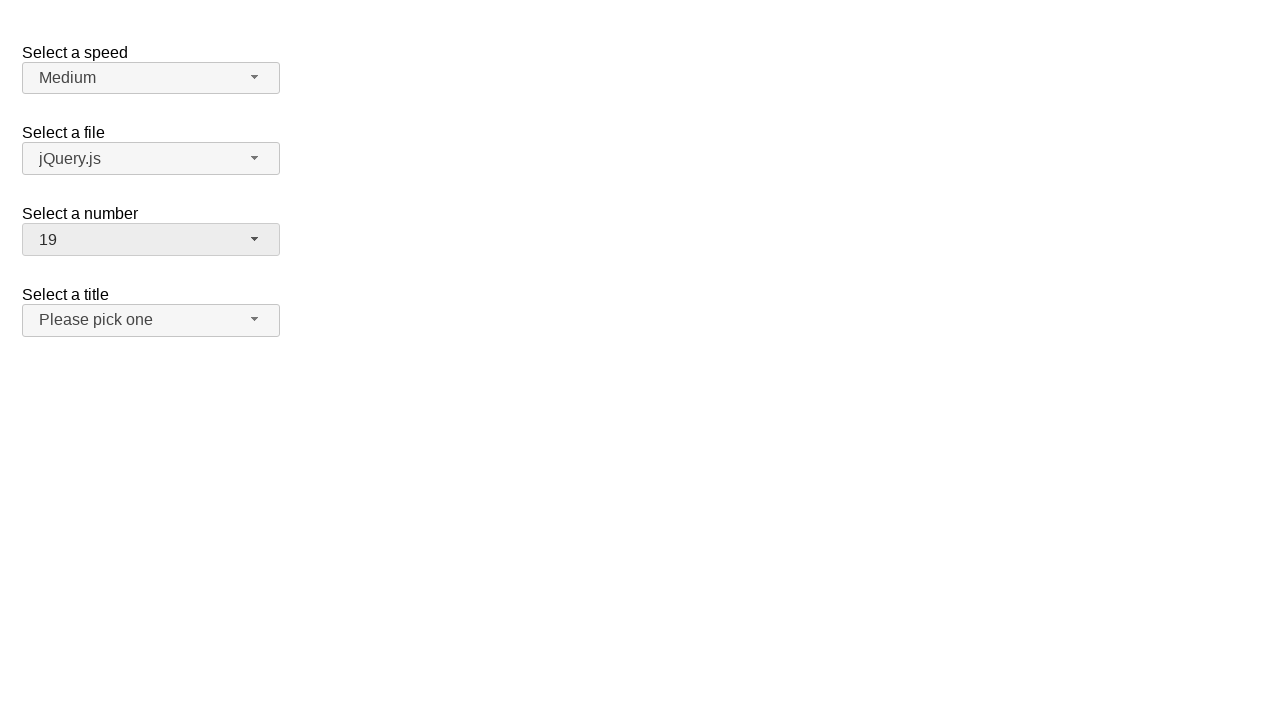

Verified that item 19 is now selected in the dropdown
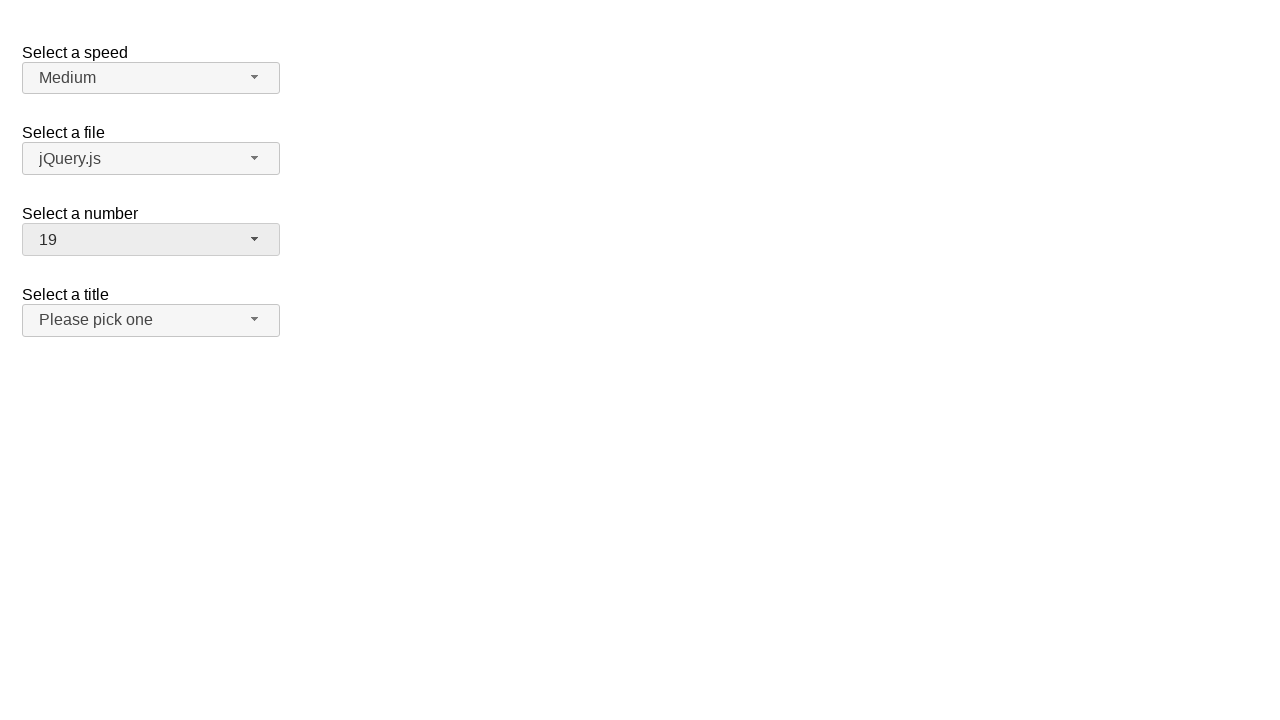

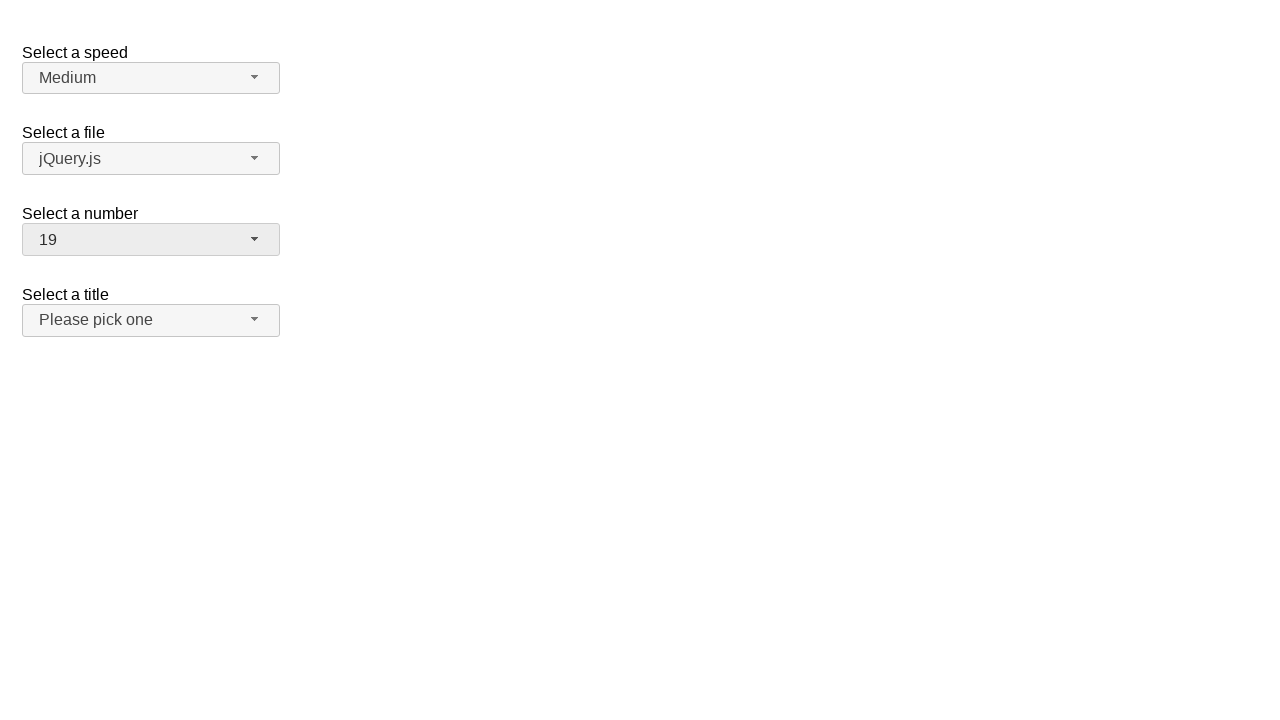